Tests visual verification of locators by navigating to a page with many elements, finding a specific element by ID, and highlighting it with a red dashed border using JavaScript to modify the element's style attribute.

Starting URL: https://the-internet.herokuapp.com/large

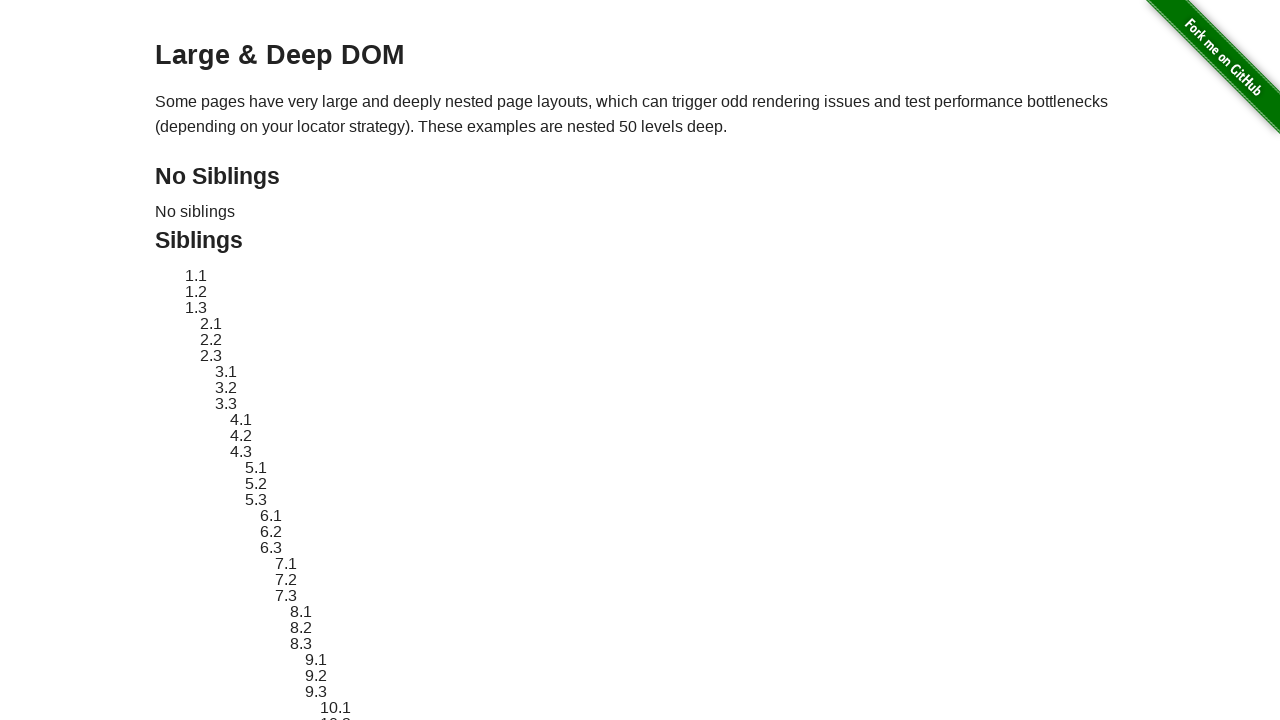

Navigated to the-internet.herokuapp.com/large page with many elements
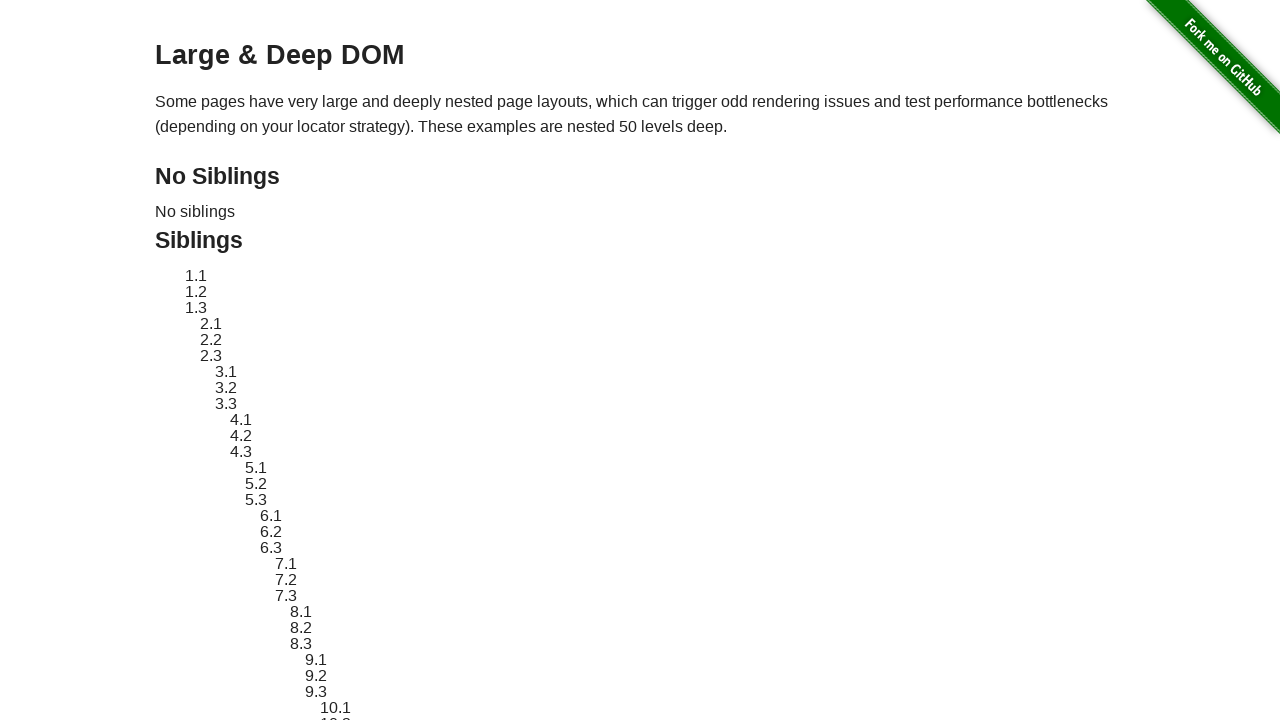

Located target element with ID 'sibling-2.3'
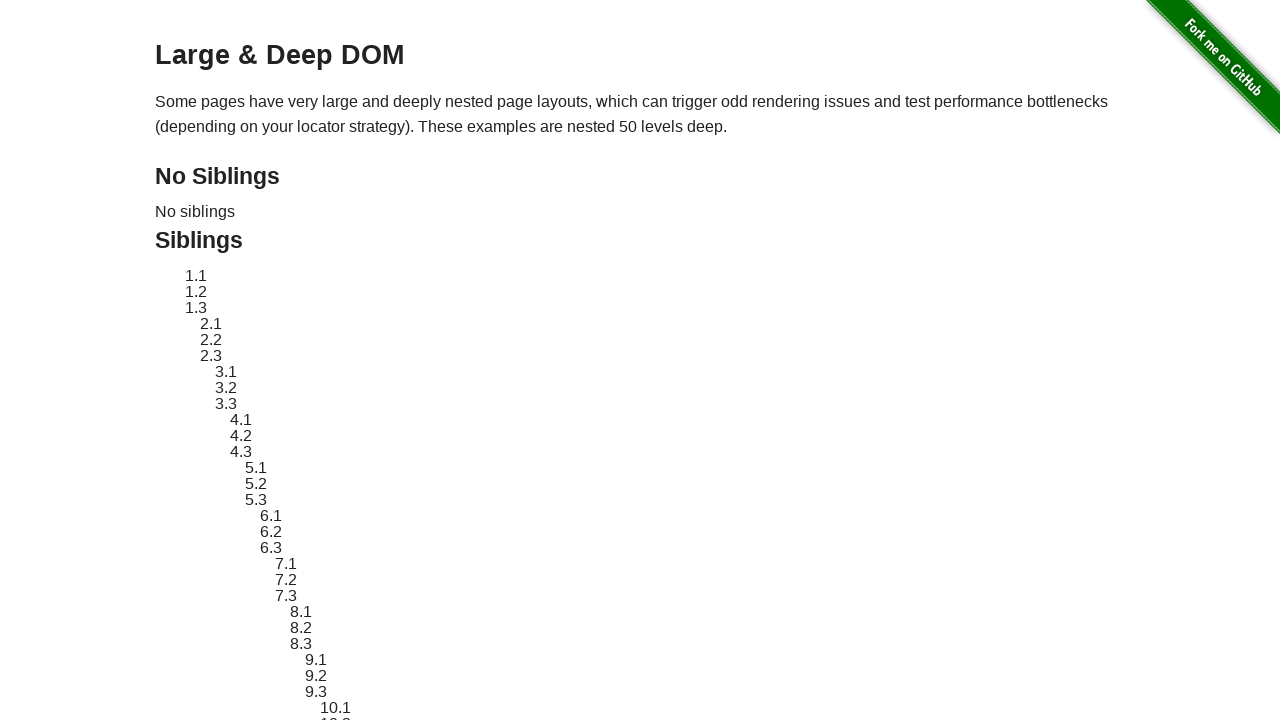

Retrieved original style attribute of target element
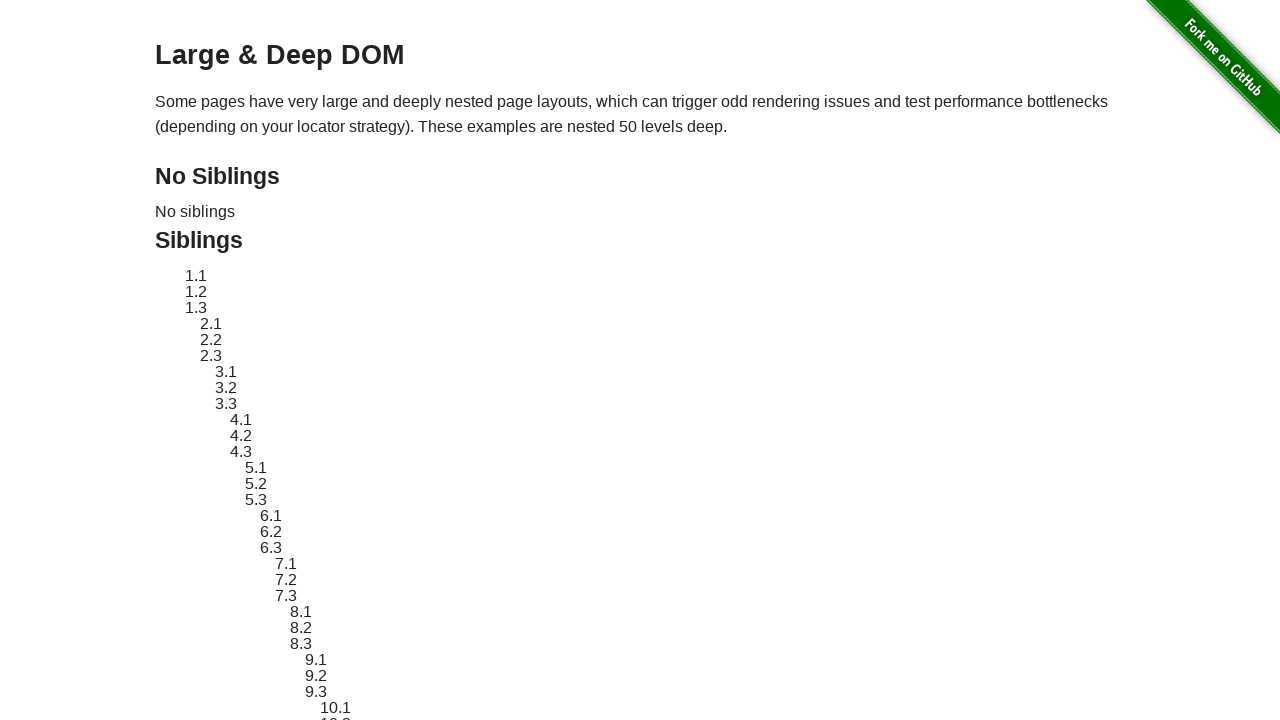

Applied red dashed border styling to highlight target element
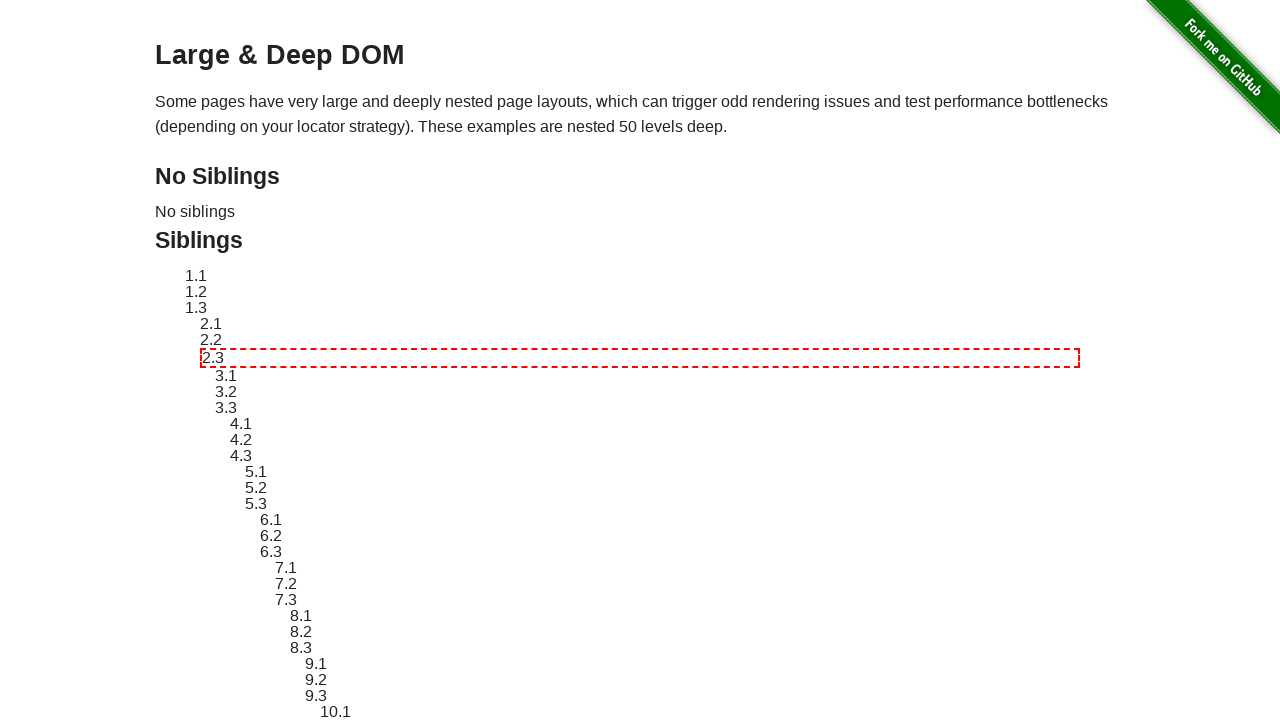

Waited 2 seconds to visually verify the highlighted element
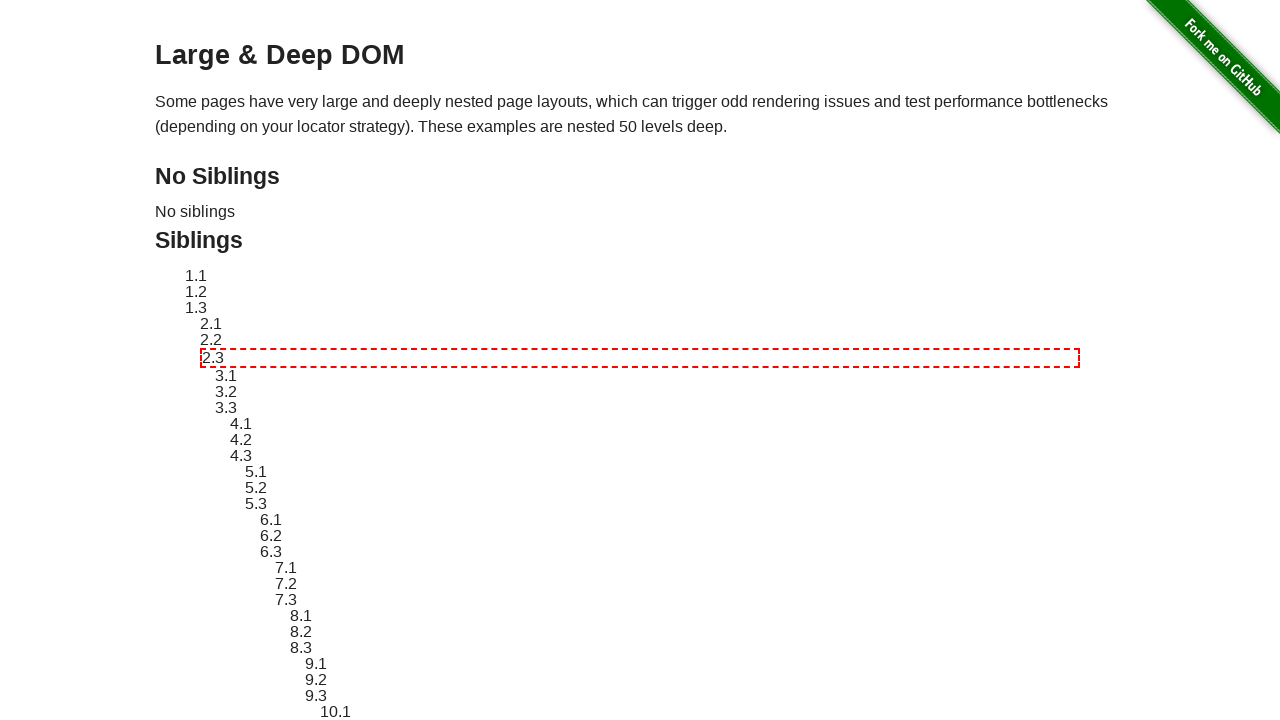

Reverted target element styling back to original
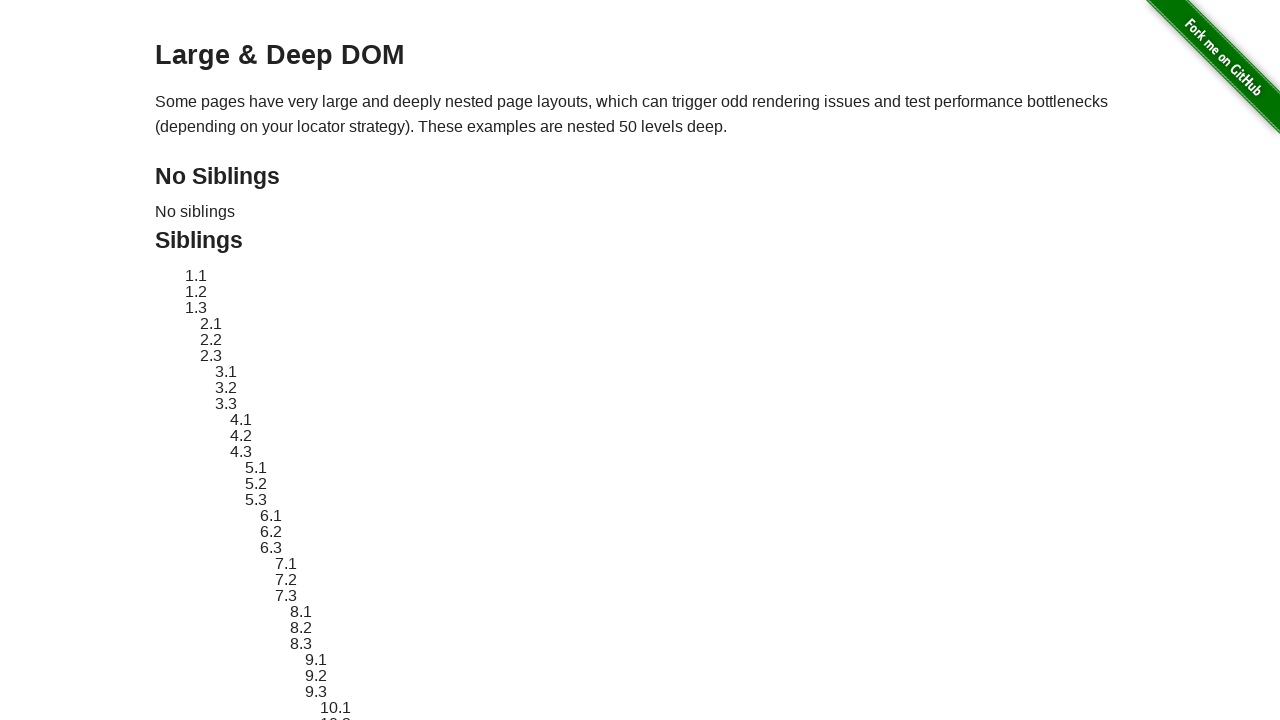

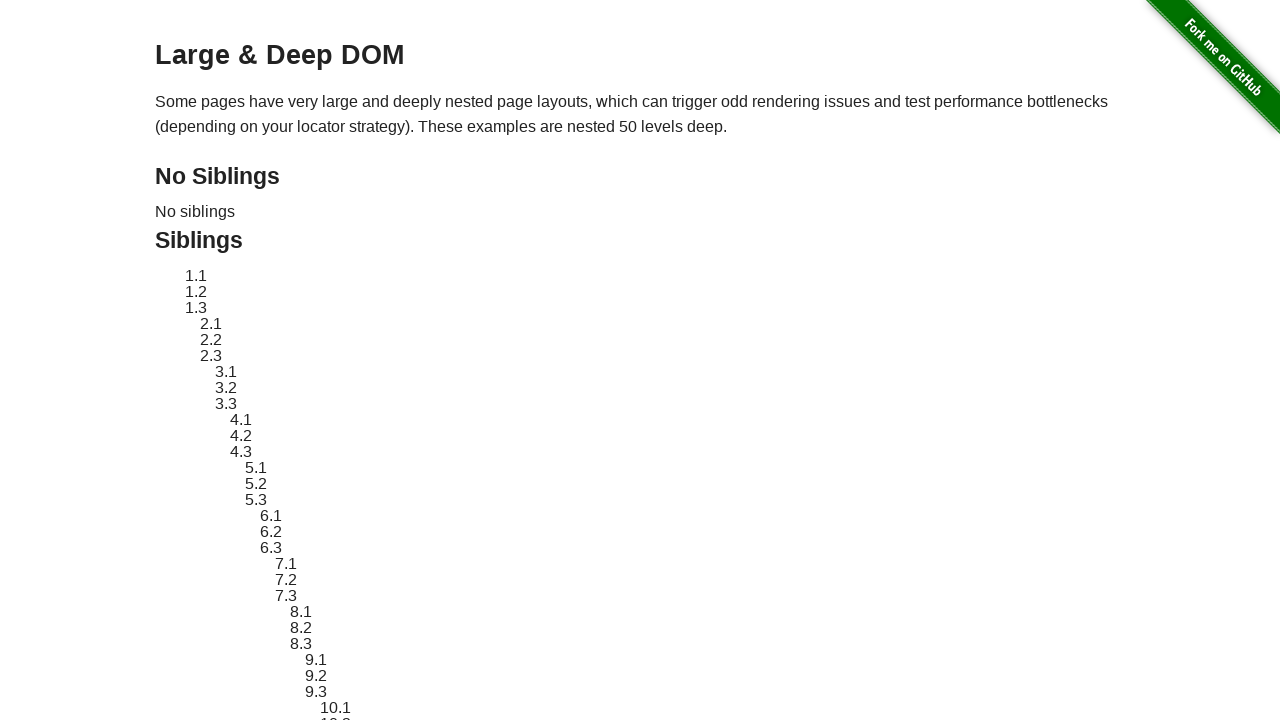